Tests radio button functionality by selecting the Yes option and then the Impressive option, verifying each selection is confirmed.

Starting URL: https://demoqa.com/radio-button

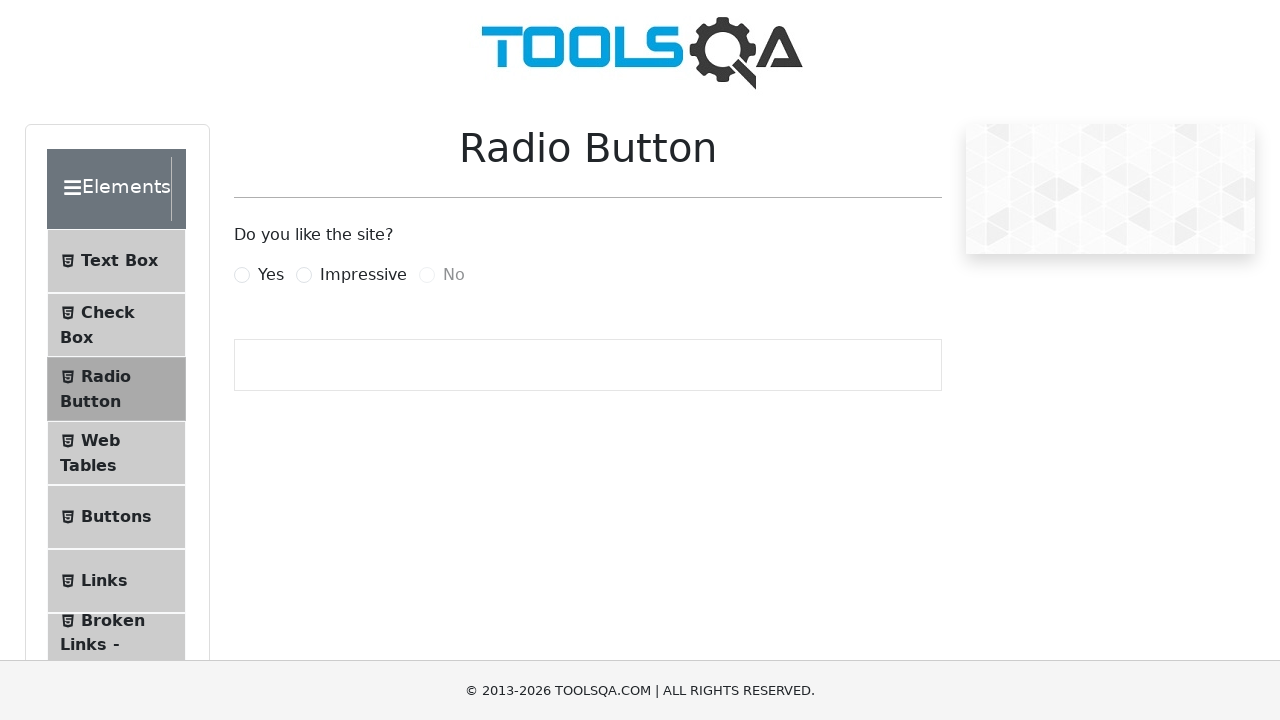

Clicked Yes radio button at (271, 275) on label[for='yesRadio']
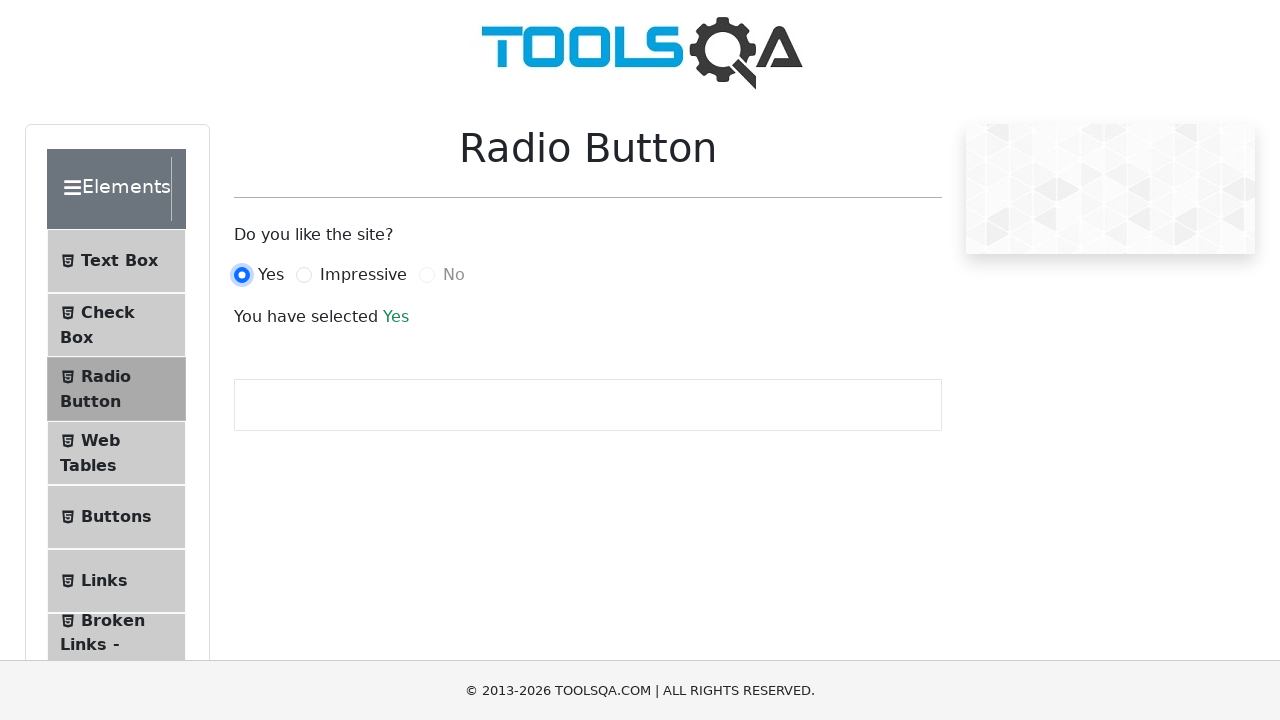

Verified Yes radio button selection with confirmation message
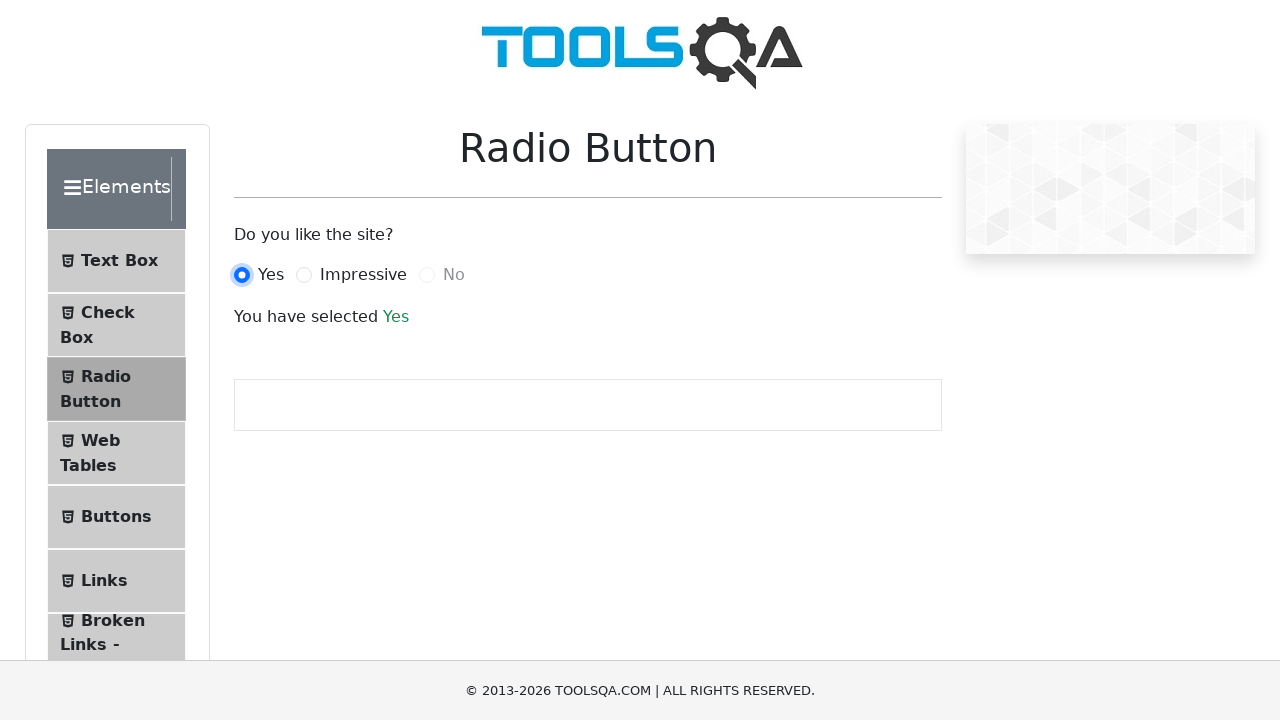

Clicked Impressive radio button at (363, 275) on label[for='impressiveRadio']
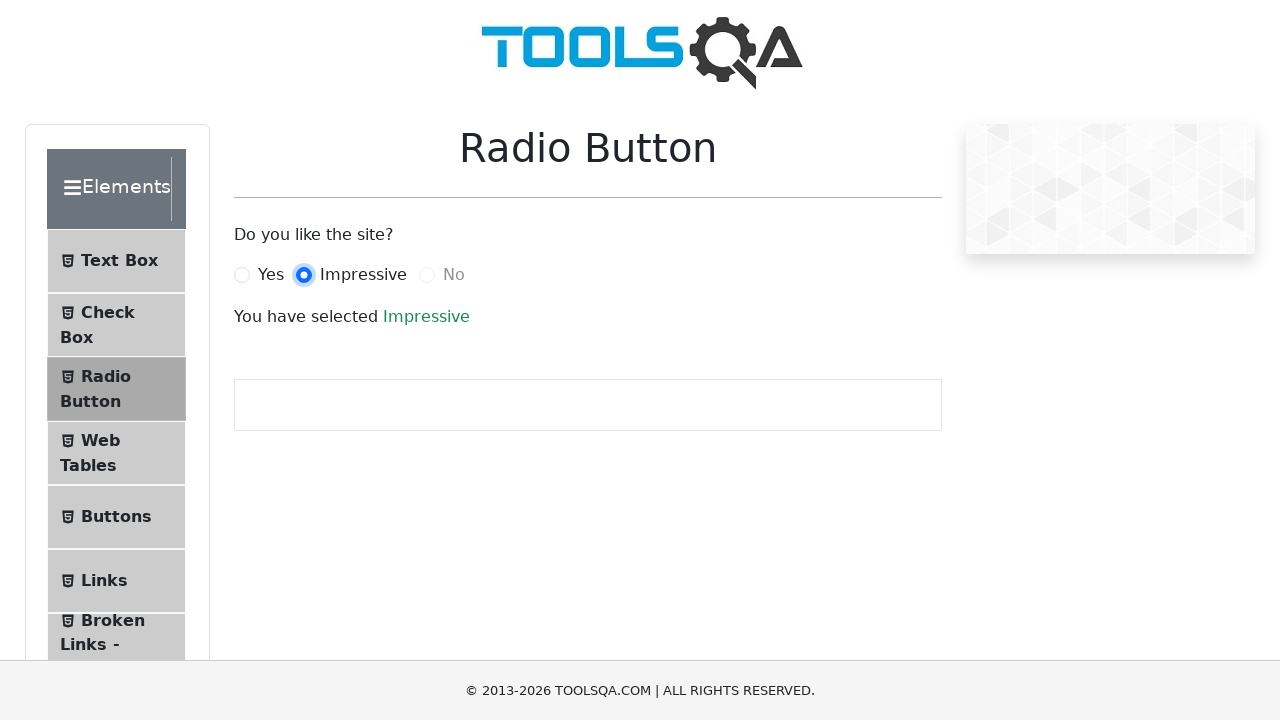

Verified Impressive radio button selection with confirmation message
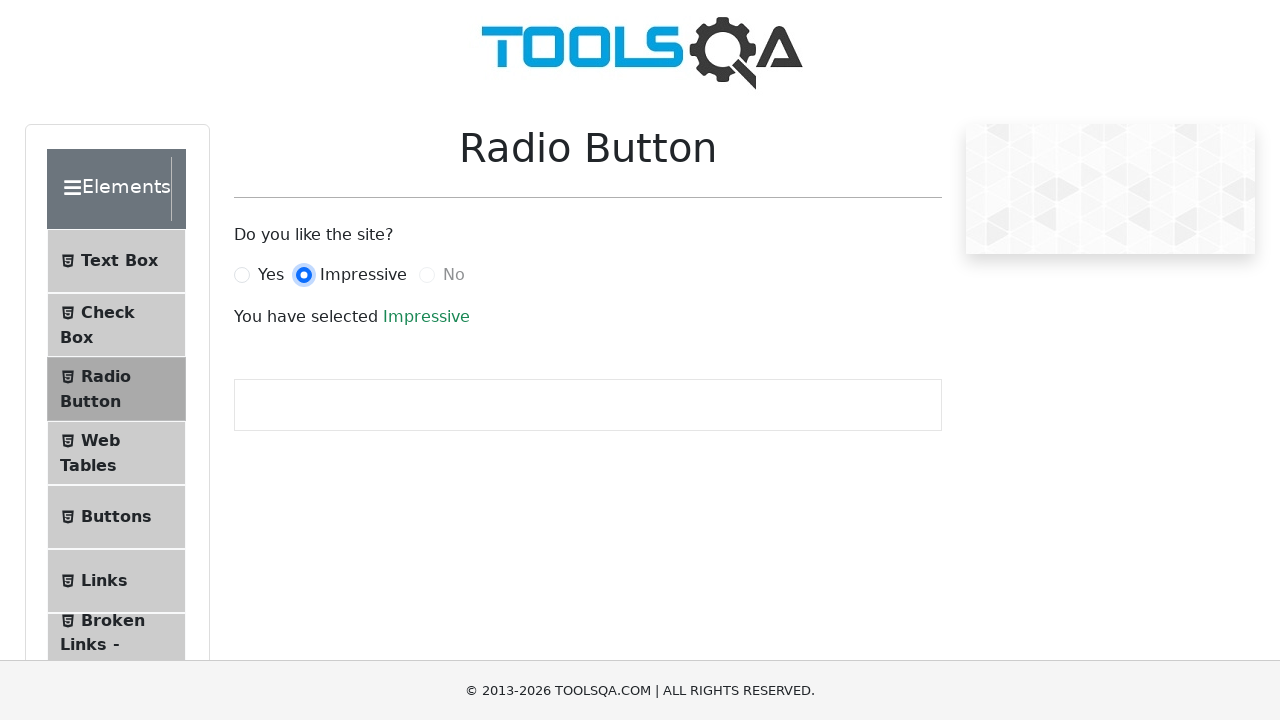

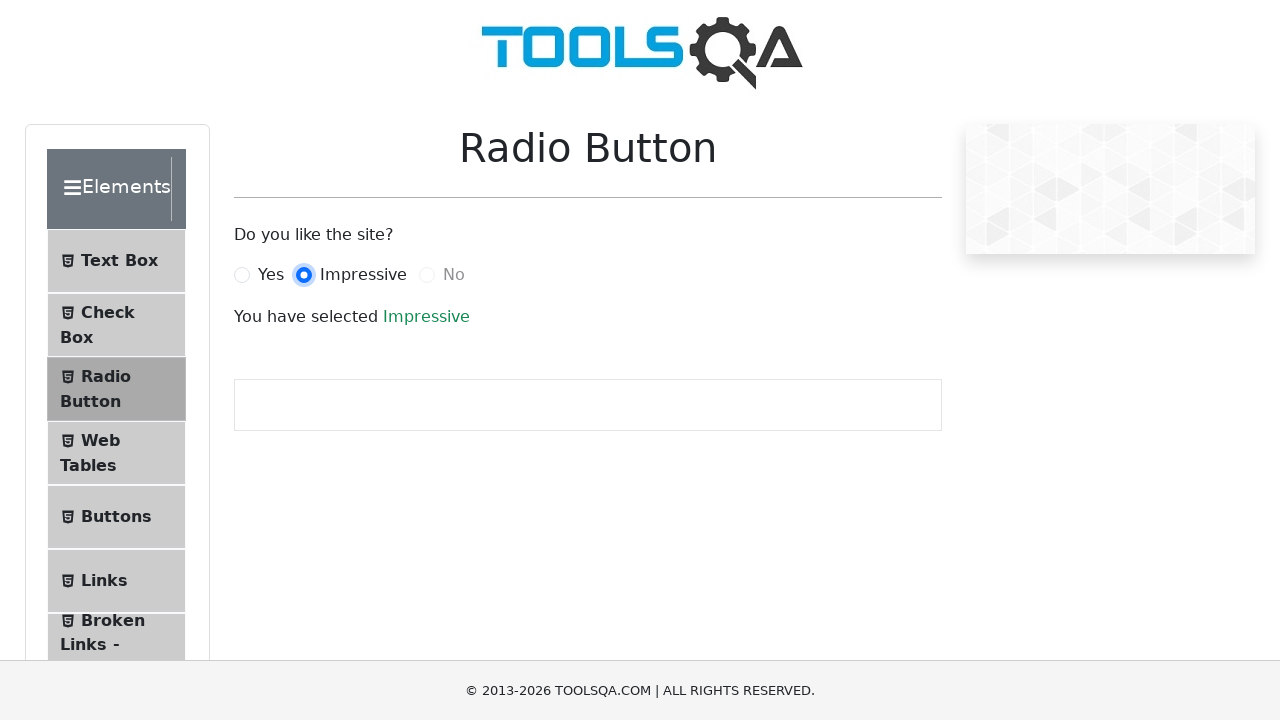